Tests opening a new browser tab by clicking an "Open" button, switching to the new tab, verifying it opened with a different title, then closing it and switching back to the original tab.

Starting URL: https://leafground.com/window.xhtml

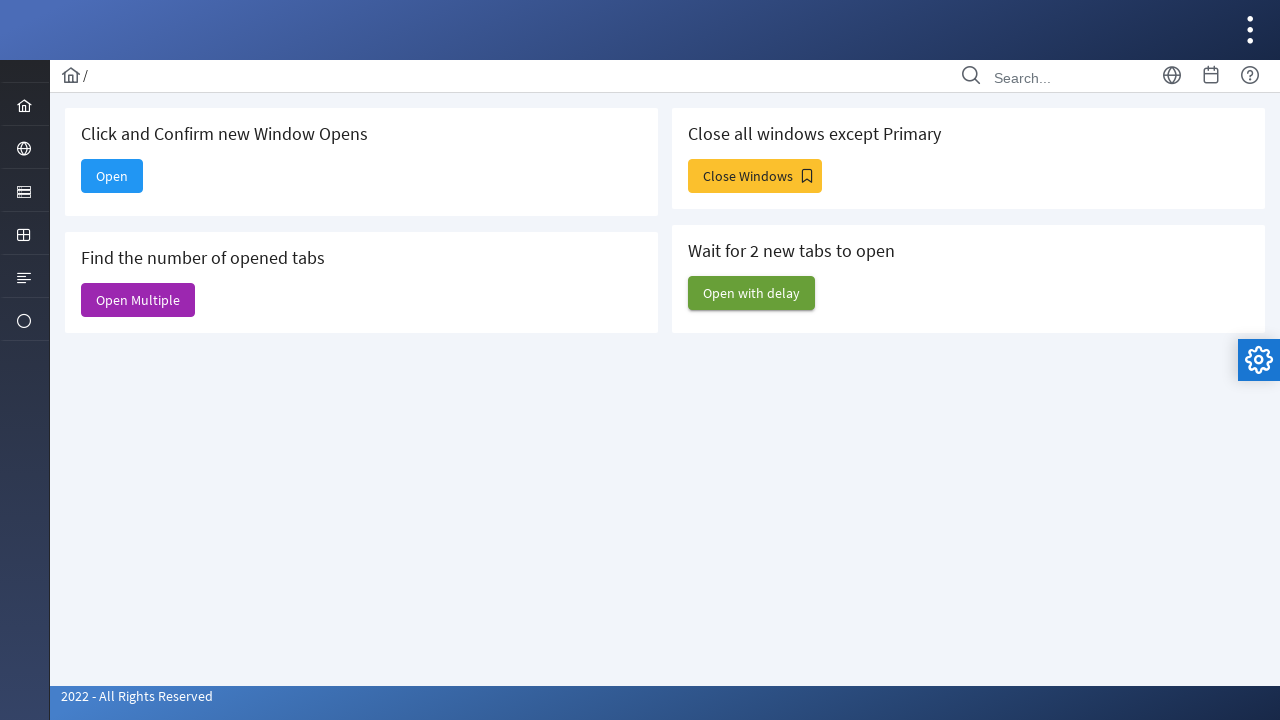

Clicked 'Open' button to open a new tab at (112, 176) on xpath=//span[text()='Open']
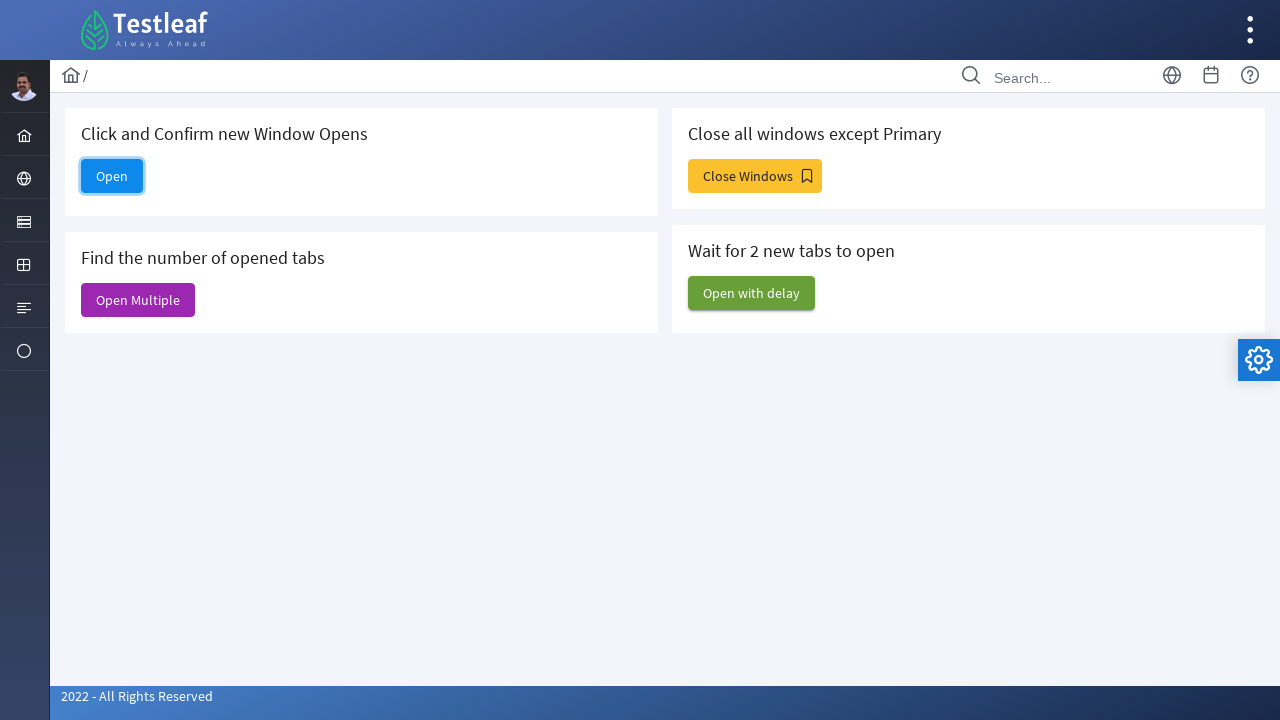

New tab opened and retrieved
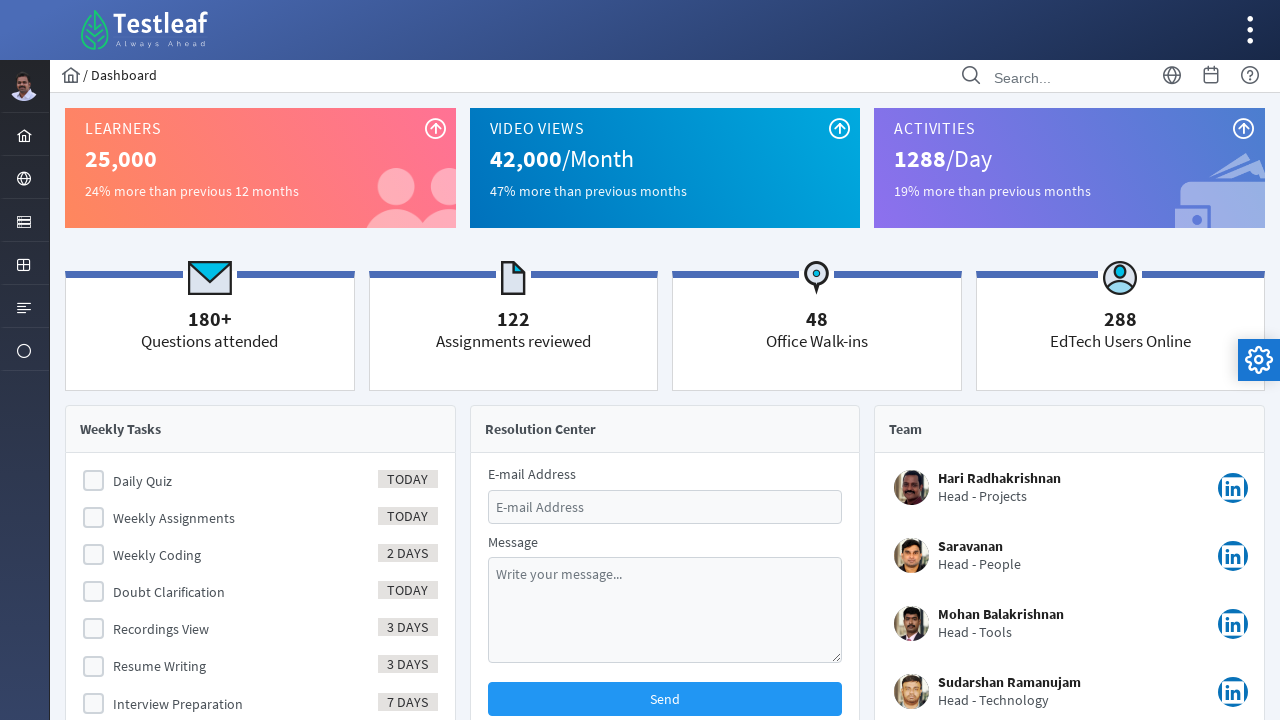

New tab finished loading
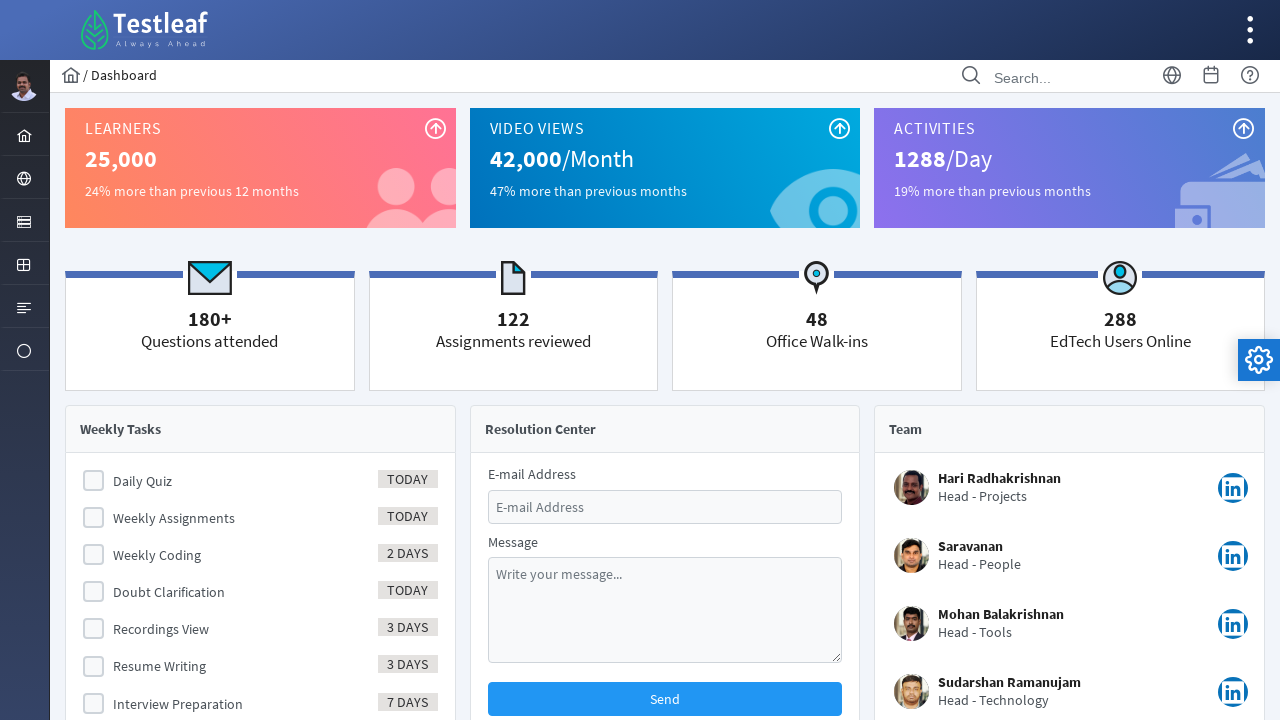

Retrieved new tab title: 'Dashboard'
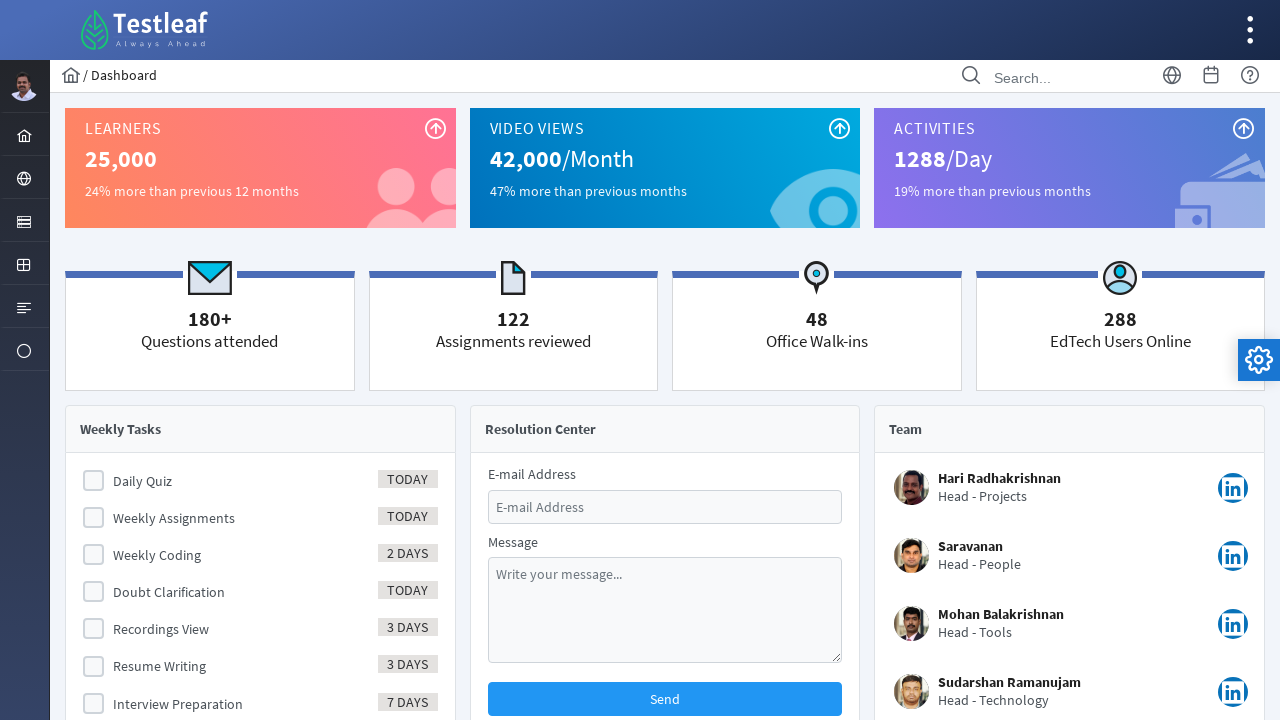

Closed the new tab
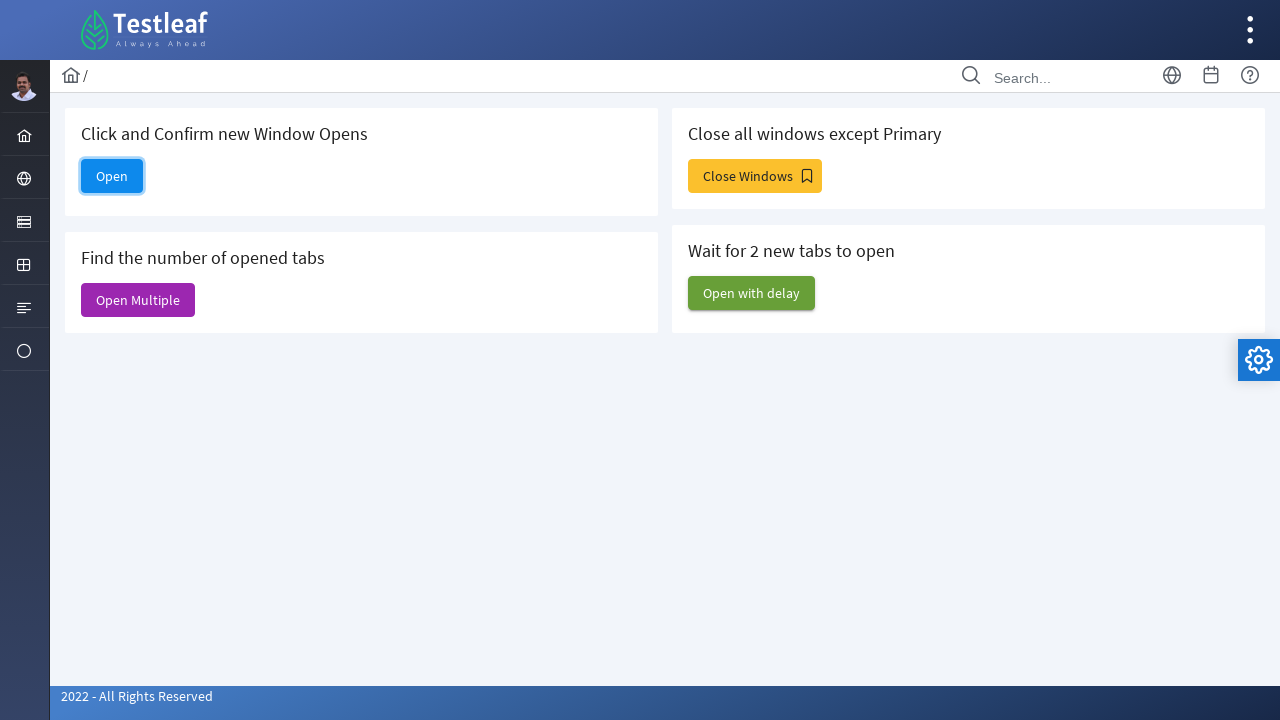

Verified original page is still active with 'Open' button visible
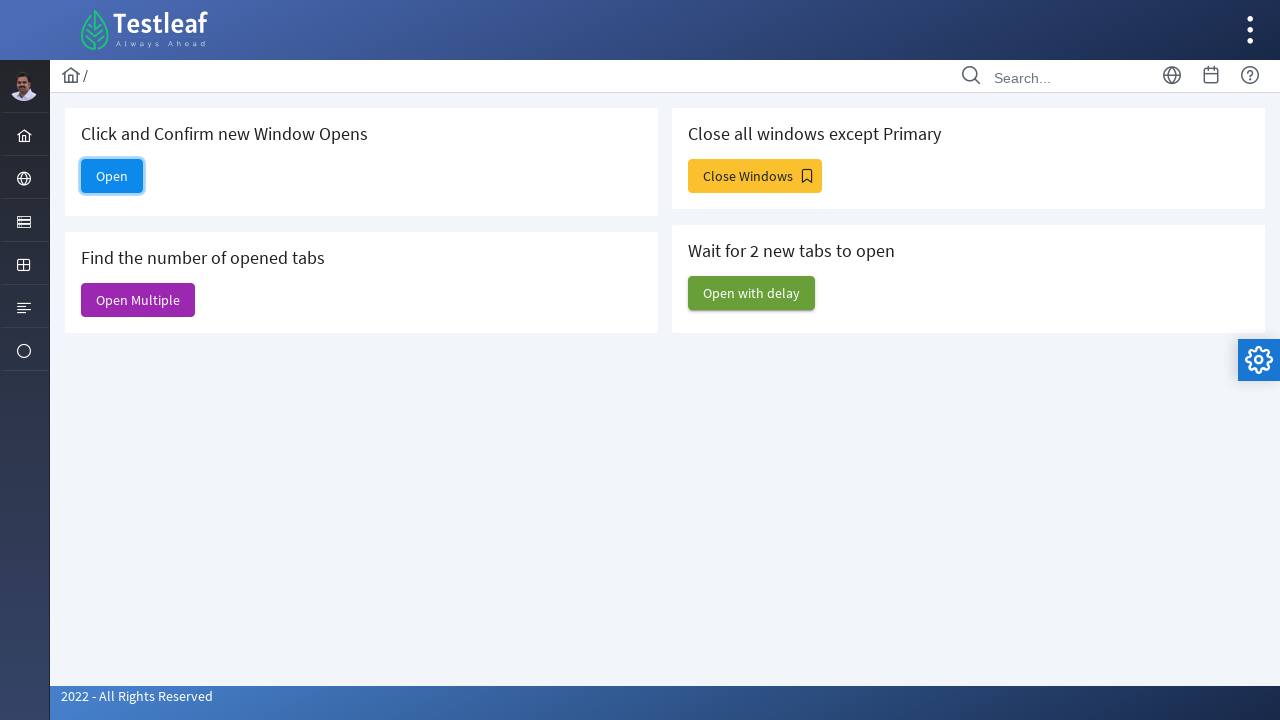

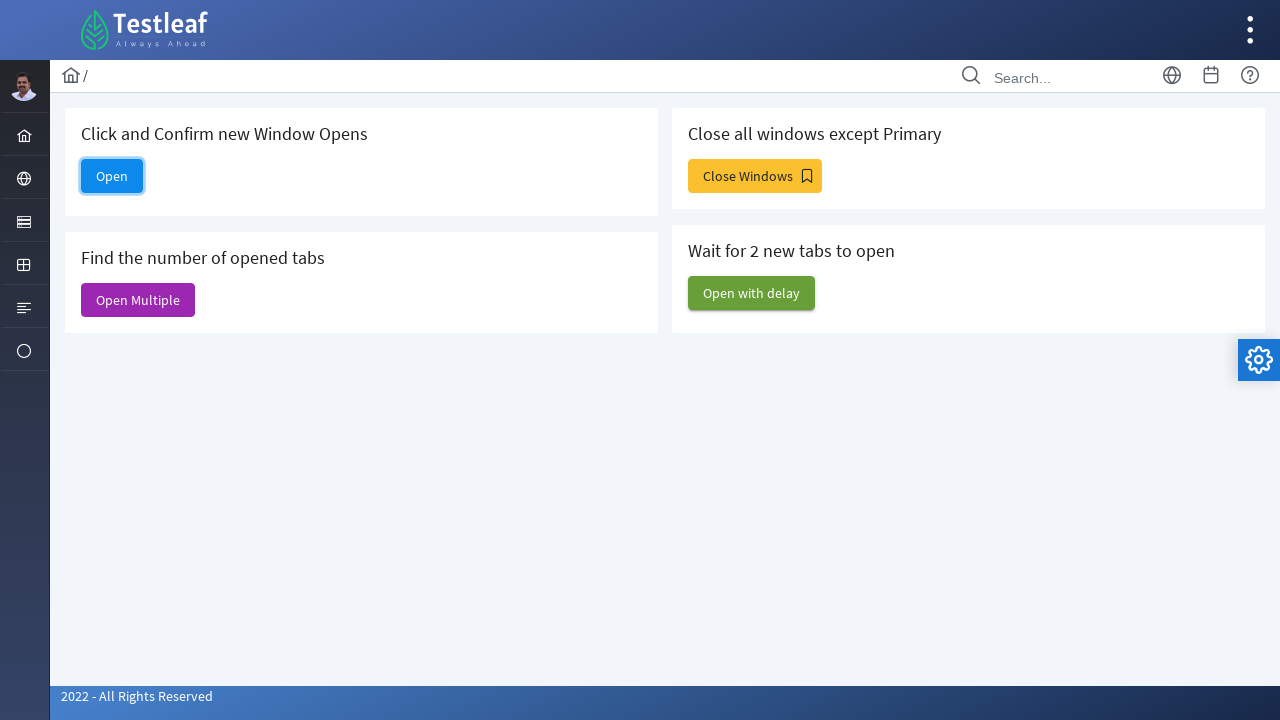